Tests product search functionality on vseinstrumenti.ru by searching for "кусторез Dewalt" (hedge trimmer Dewalt) and verifying search results are displayed

Starting URL: https://www.vseinstrumenti.ru/

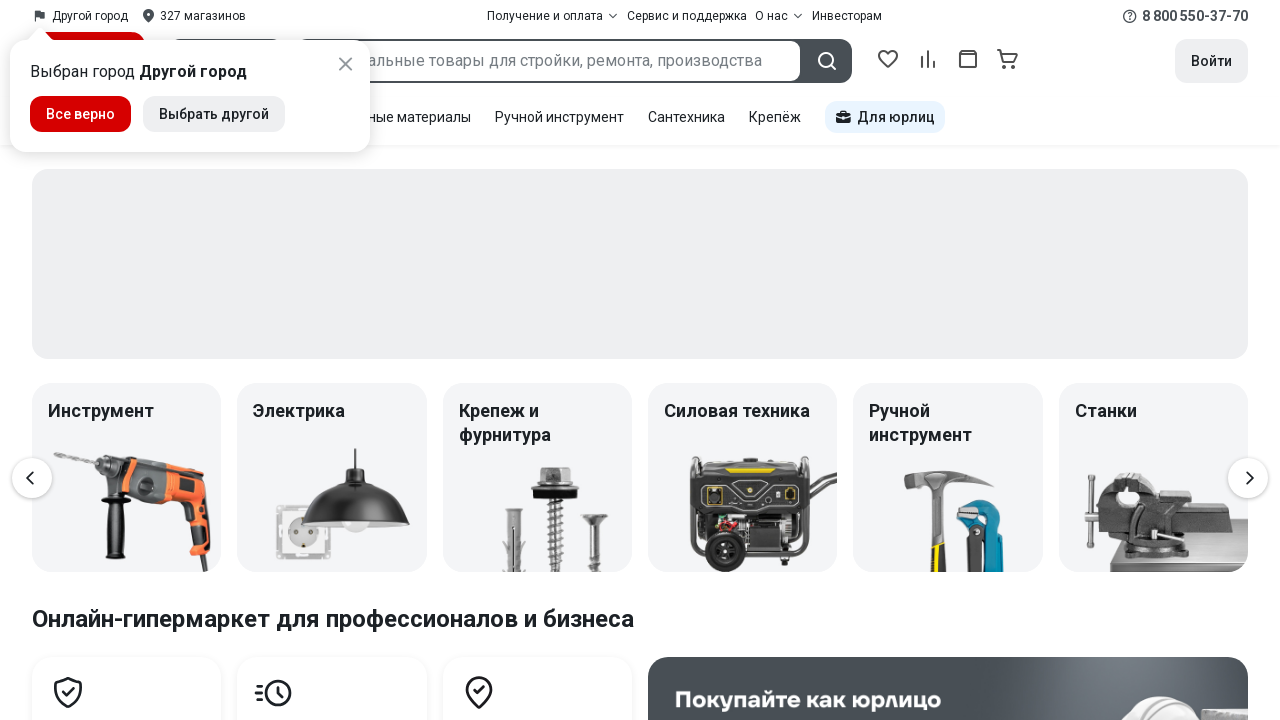

Filled search input with 'кусторез Dewalt' (hedge trimmer Dewalt) on [data-qa='header-search-input']
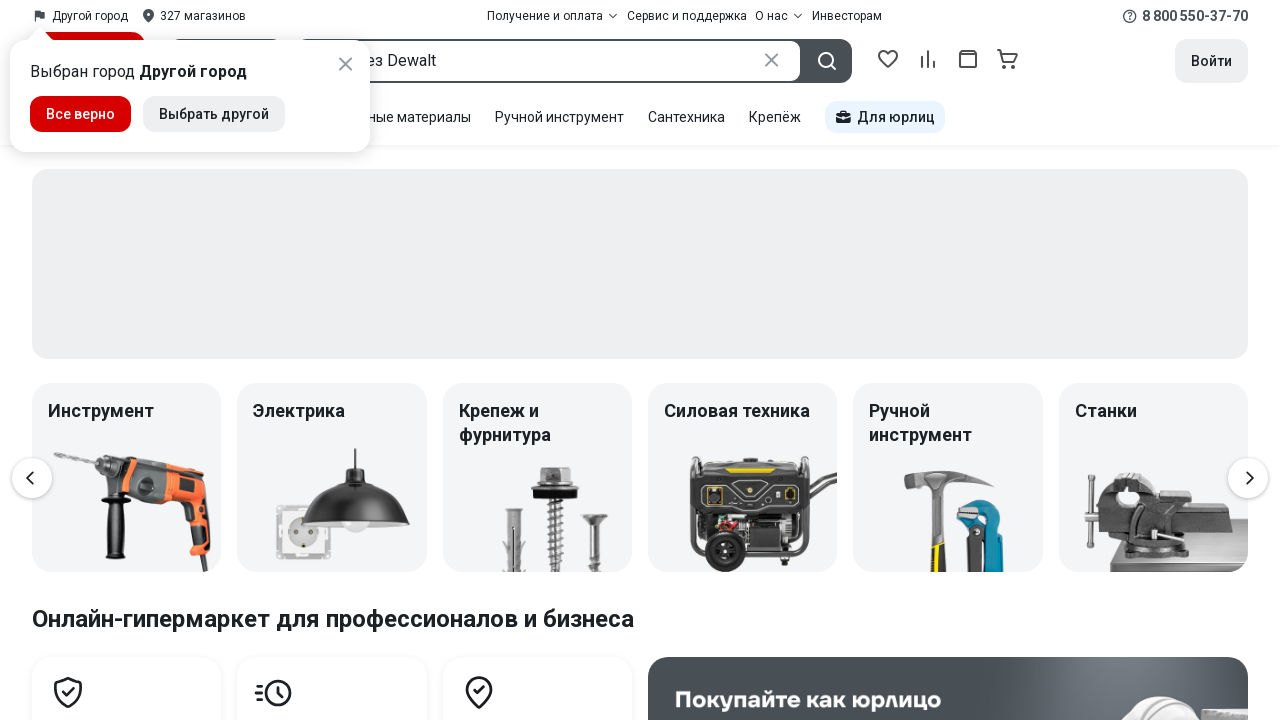

Clicked search button to execute search at (817, 60) on [data-qa='header-search-button']
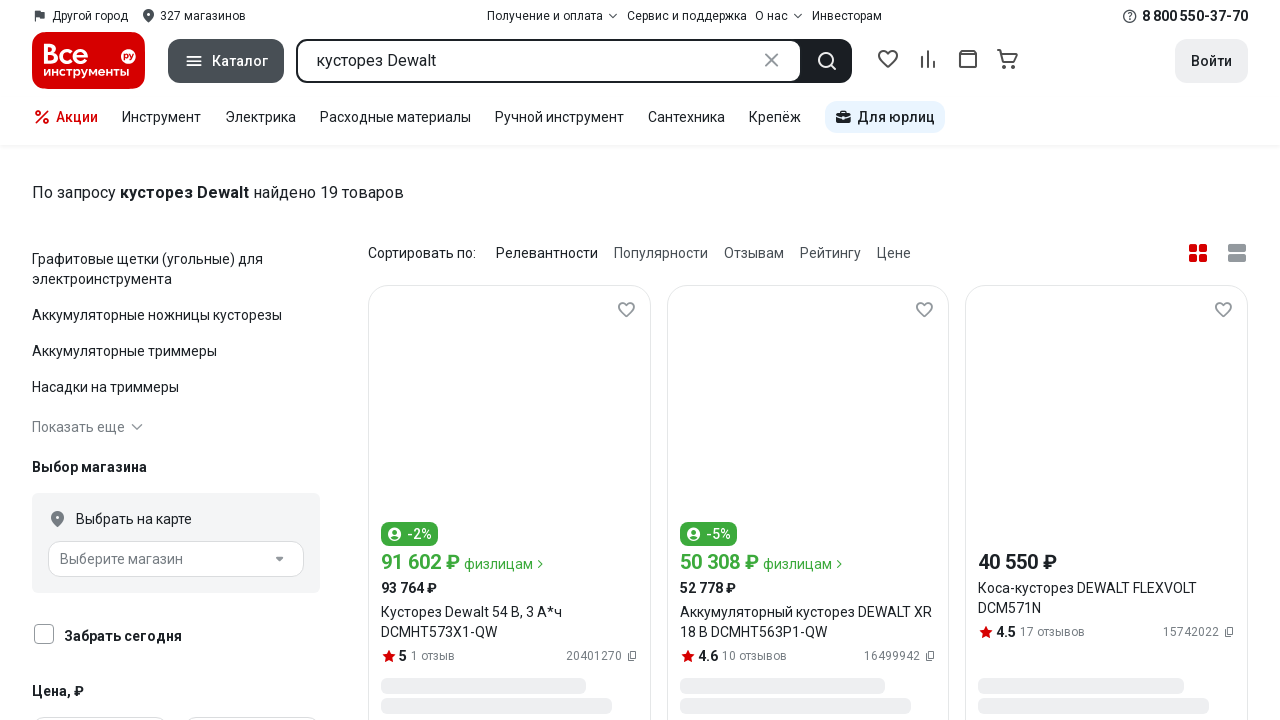

Search results are now visible on the page
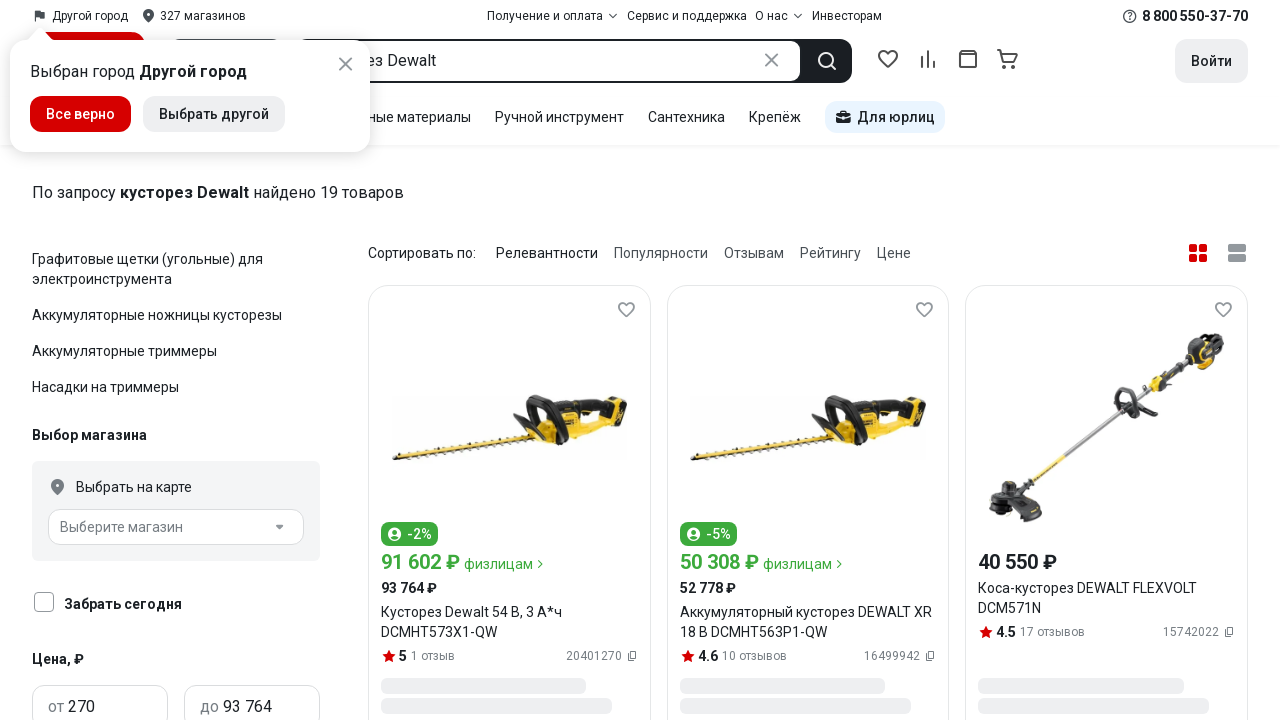

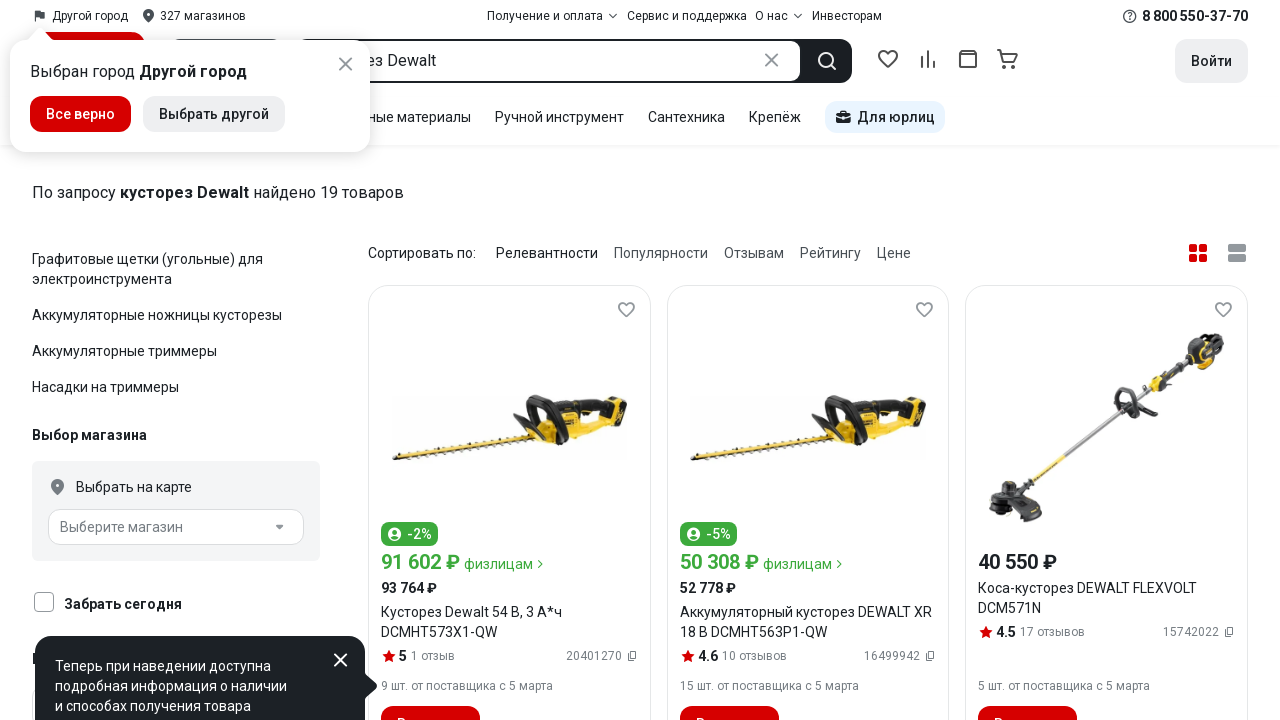